Navigates to W3Schools website and retrieves the page title

Starting URL: https://www.w3schools.com/

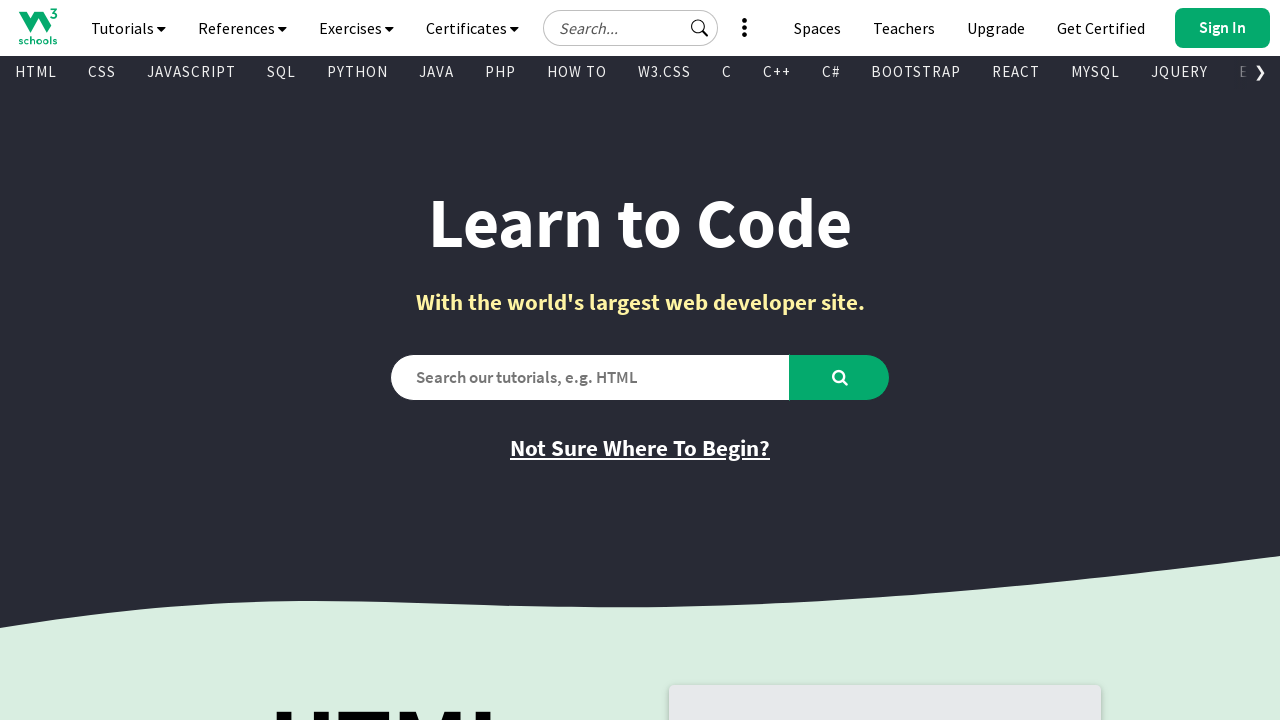

Navigated to W3Schools website
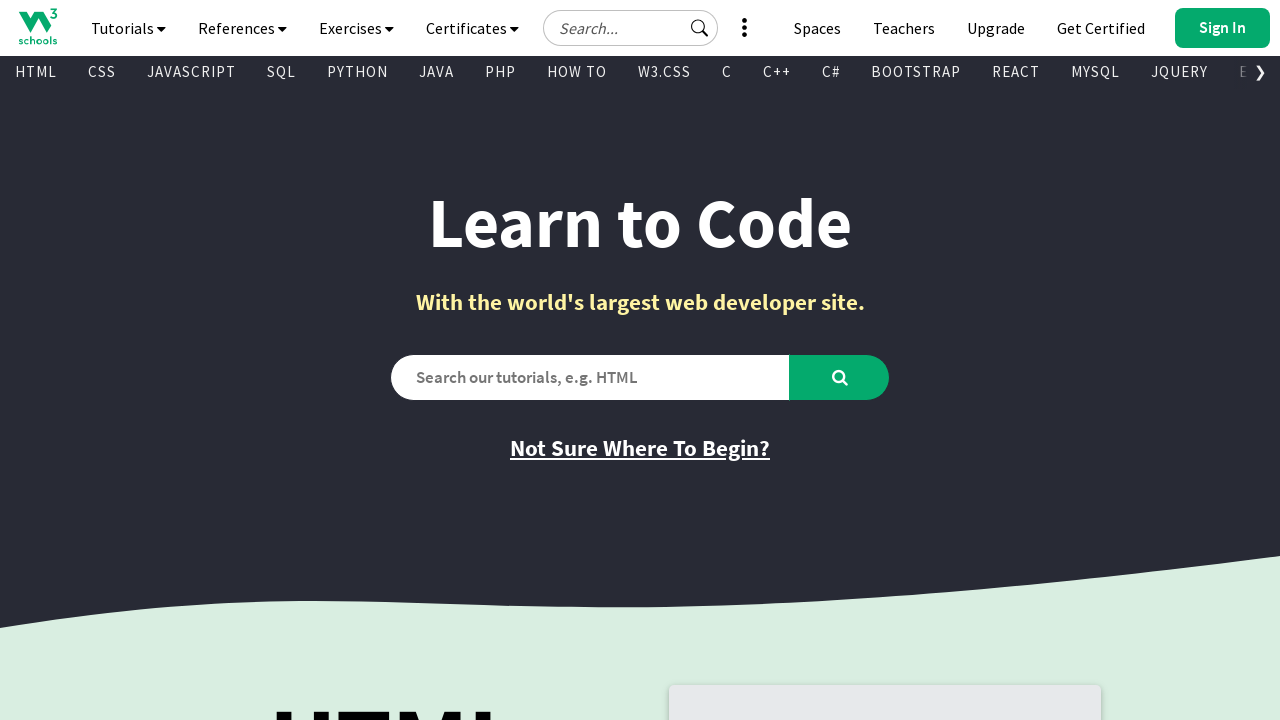

Page loaded - DOM content ready
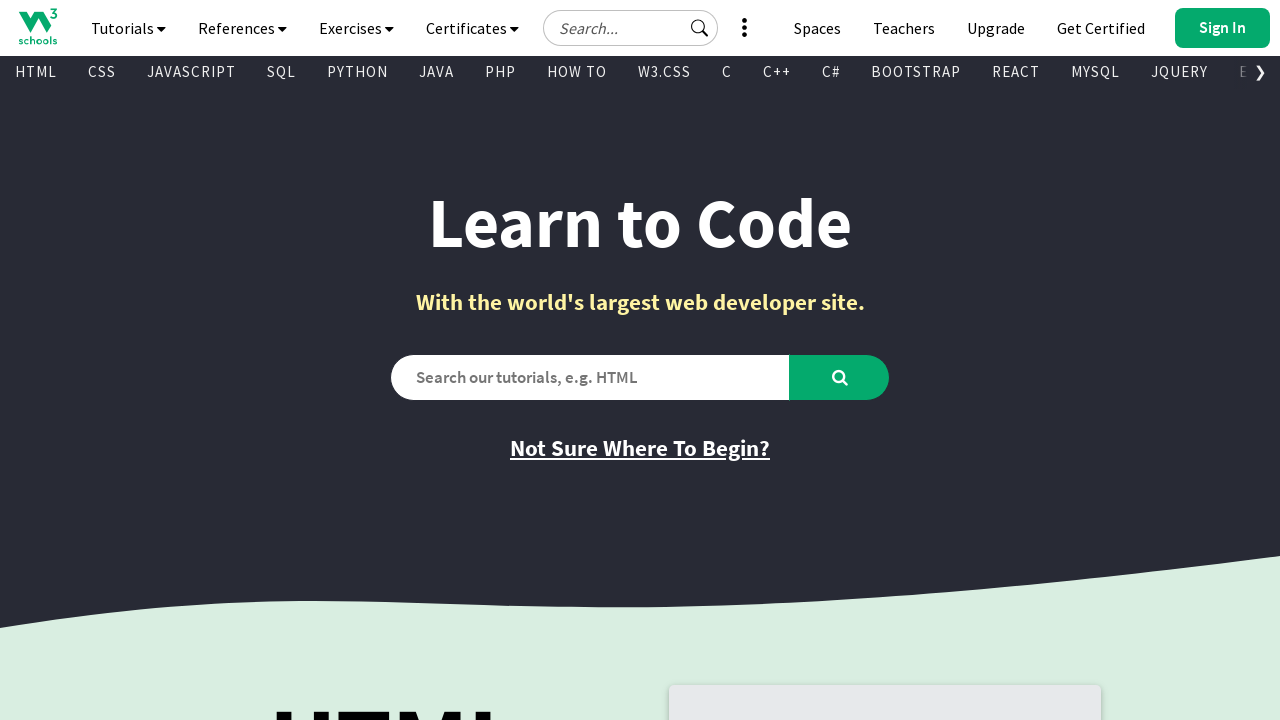

Retrieved page title: W3Schools Online Web Tutorials
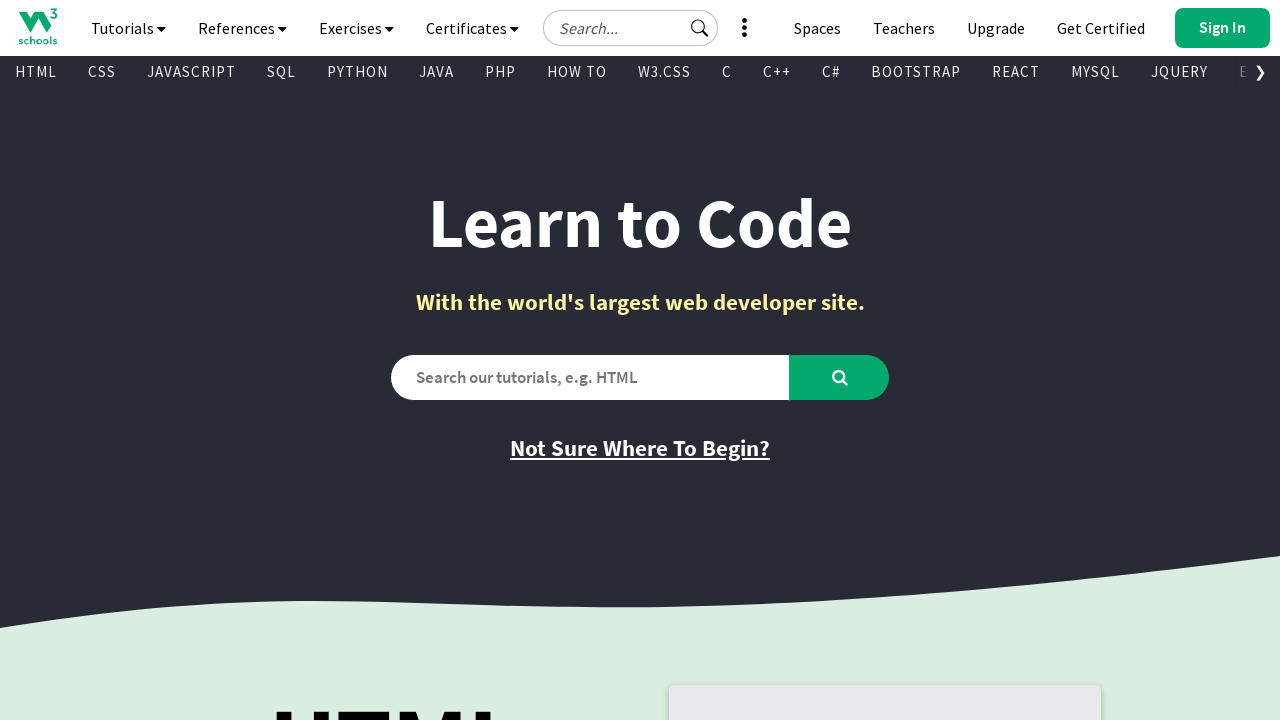

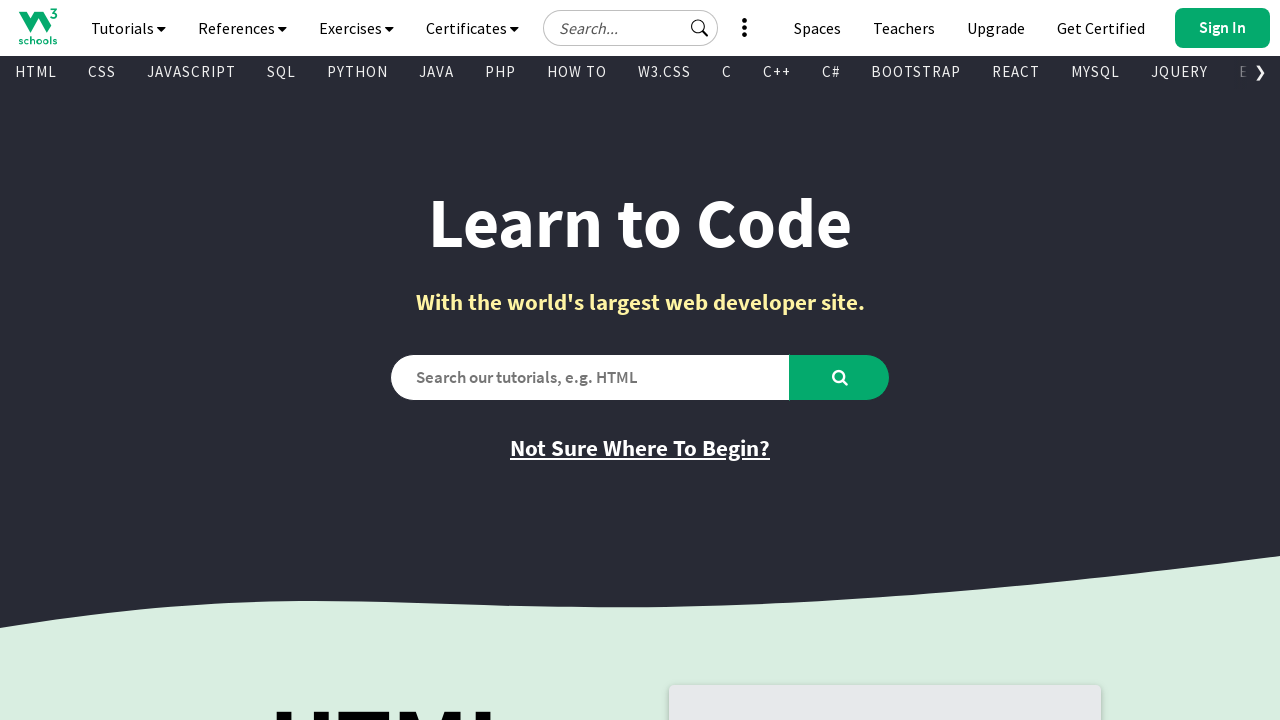